Tests right-click context menu interaction by performing a context click on a button and navigating through the menu options

Starting URL: https://www.w3schools.com/howto/tryit.asp?filename=tryhow_js_snackbar

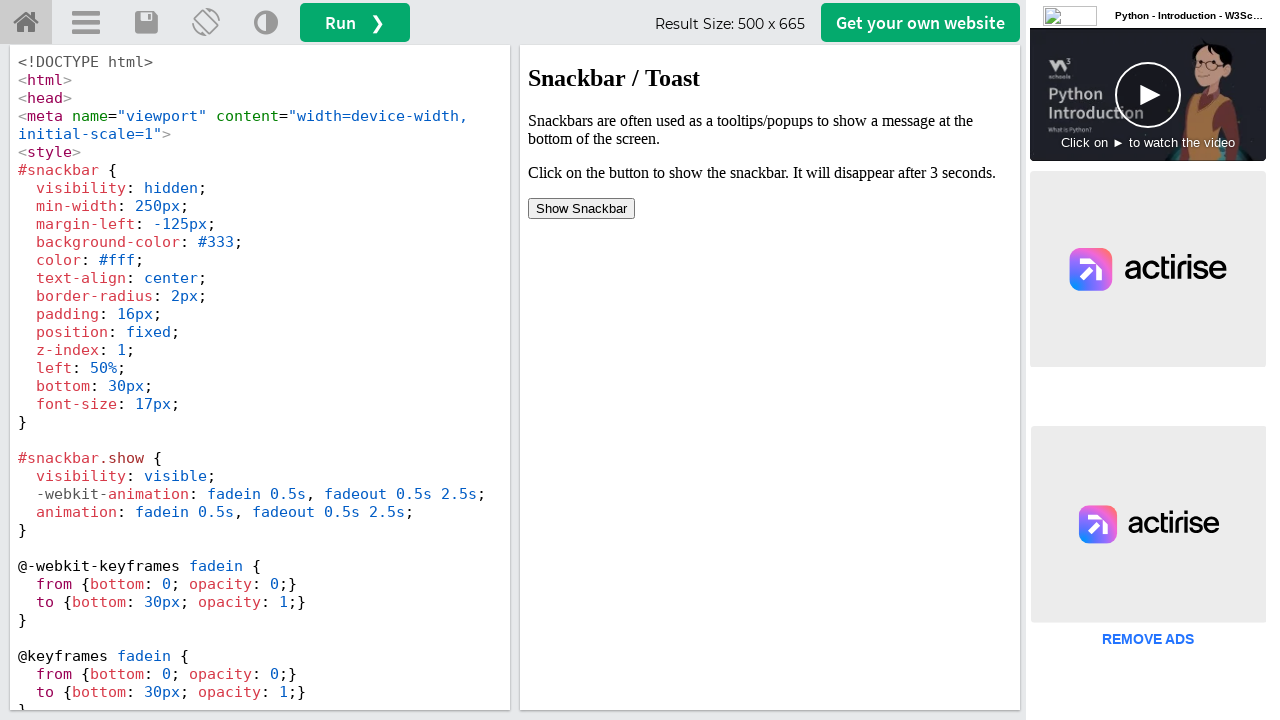

Located iframe containing the demo
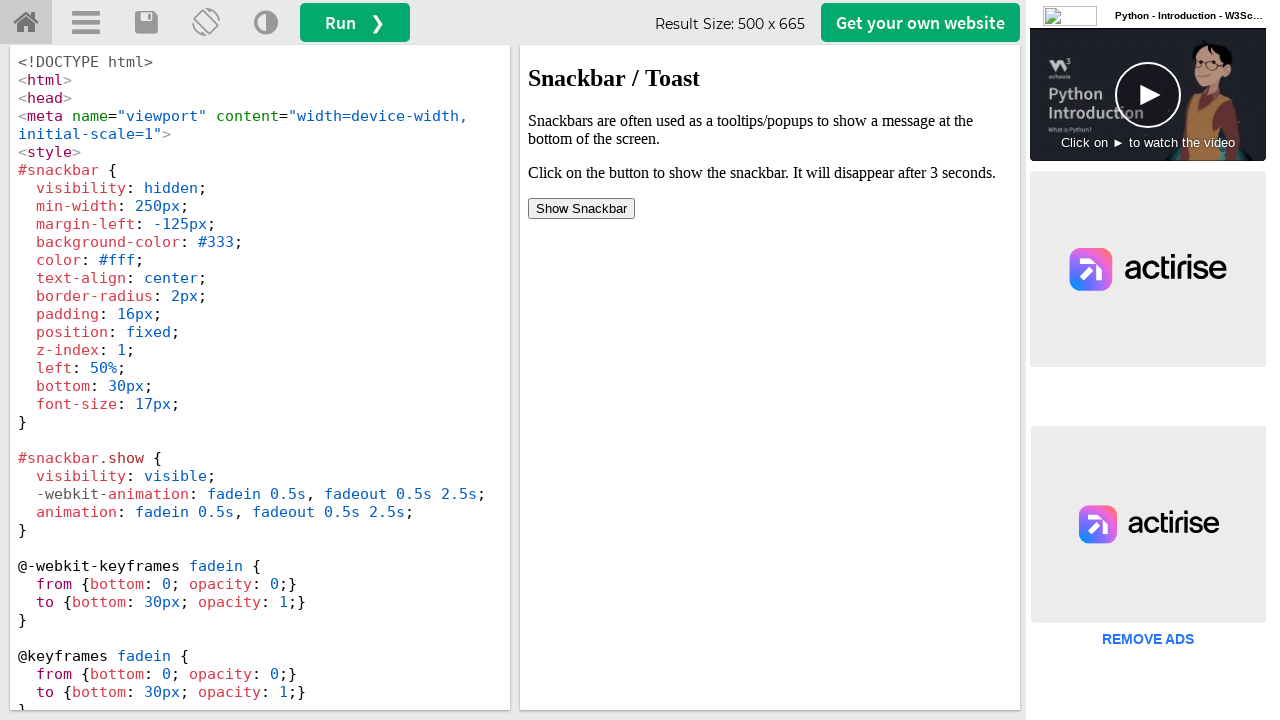

Located 'Show Snackbar' button element
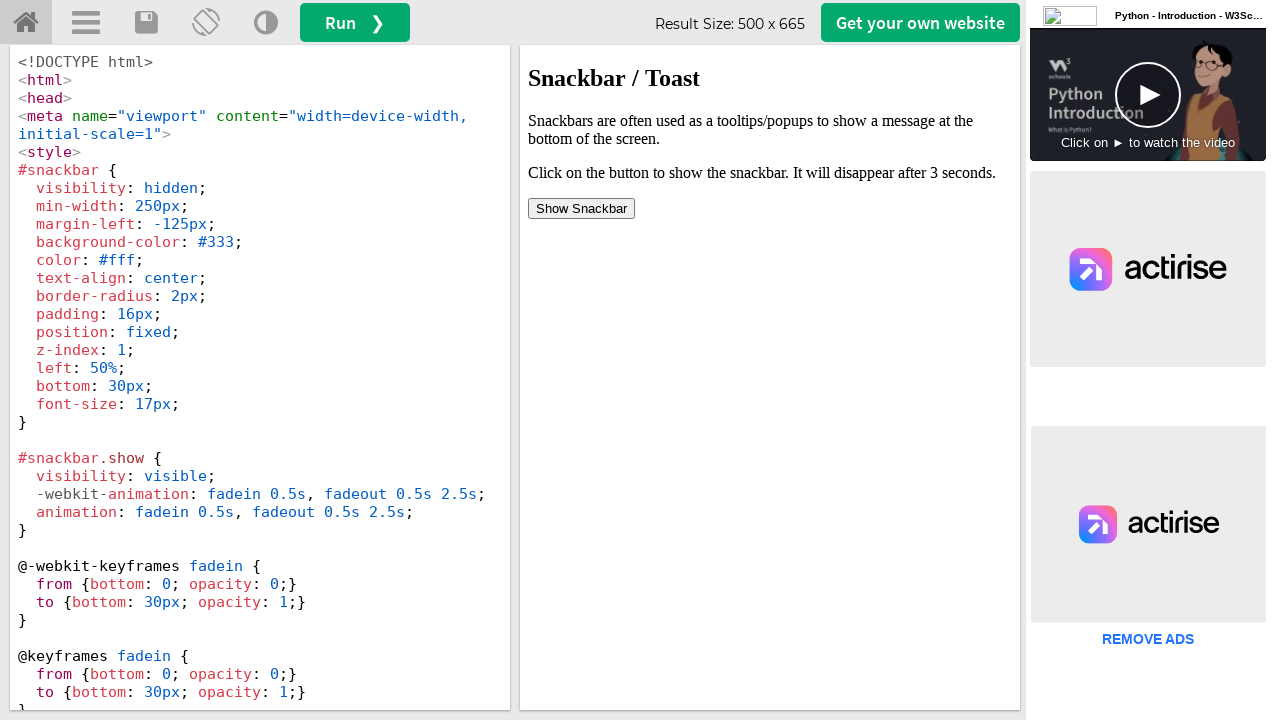

Right-clicked on 'Show Snackbar' button to open context menu at (582, 208) on #iframeResult >> internal:control=enter-frame >> xpath=//button[text()='Show Sna
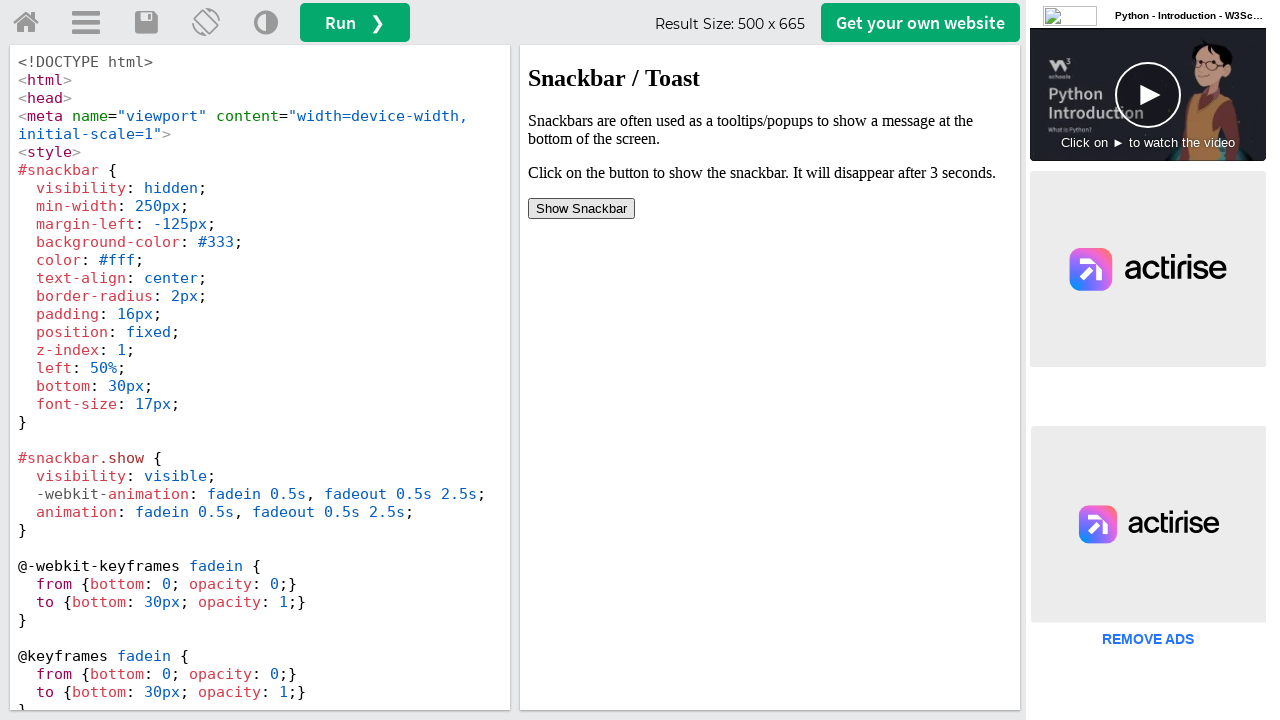

Pressed PageDown to navigate down in context menu
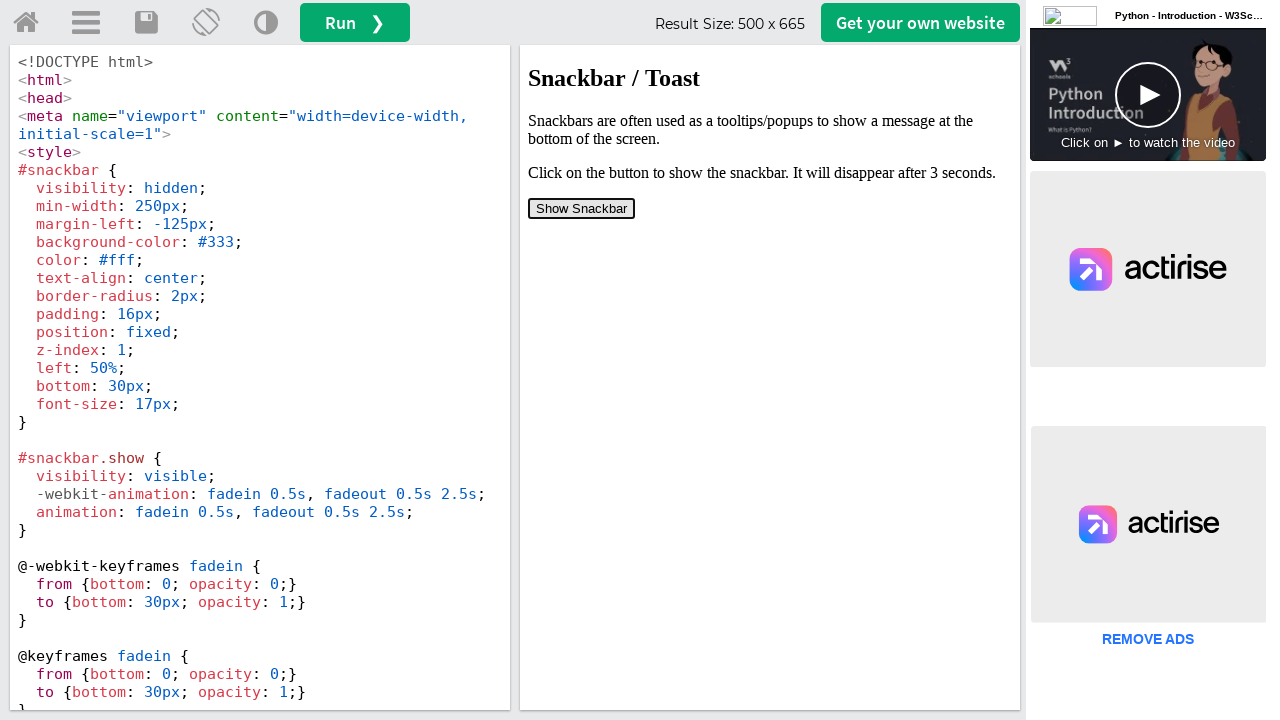

Pressed PageDown again to navigate further in context menu
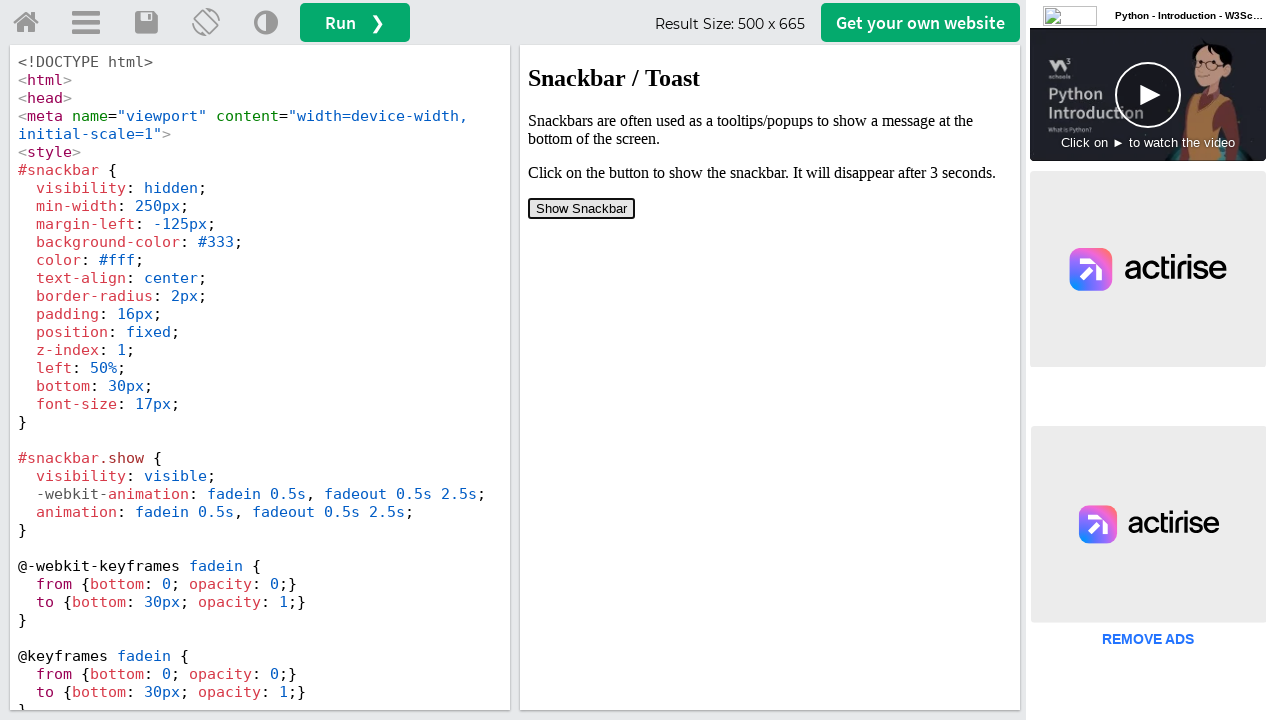

Pressed PageDown a third time to navigate further in context menu
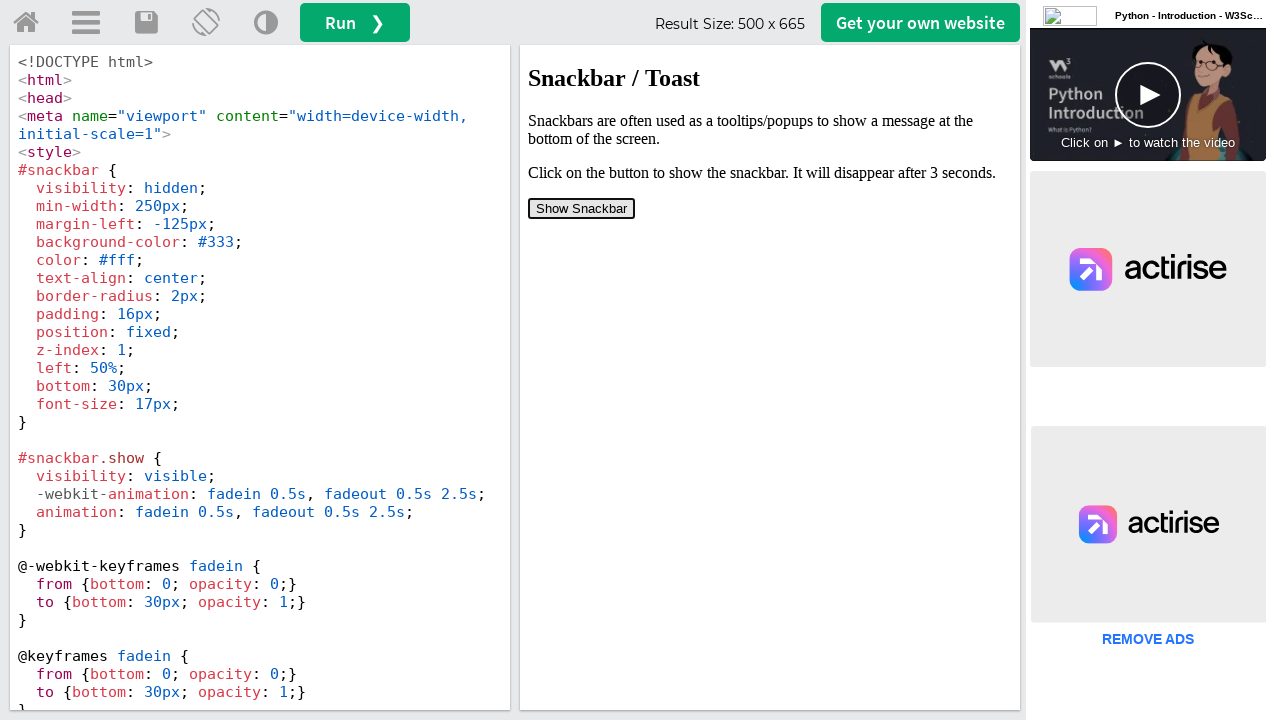

Pressed Enter to select context menu option
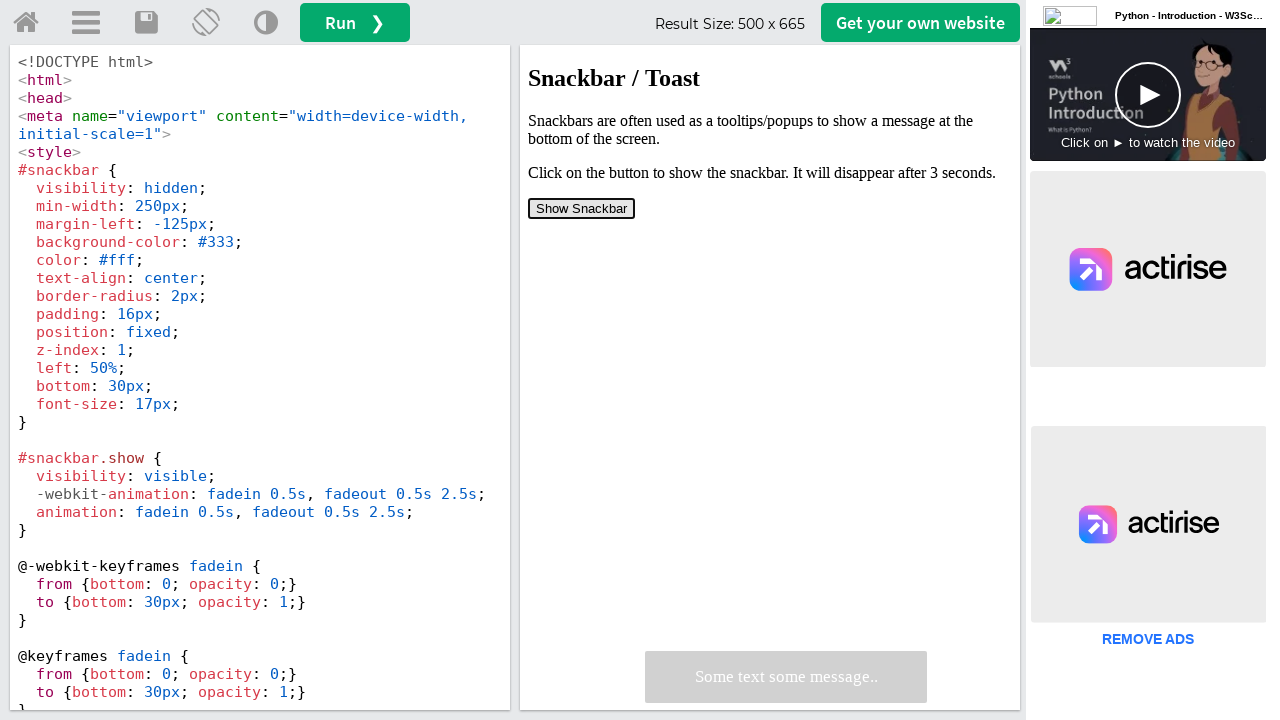

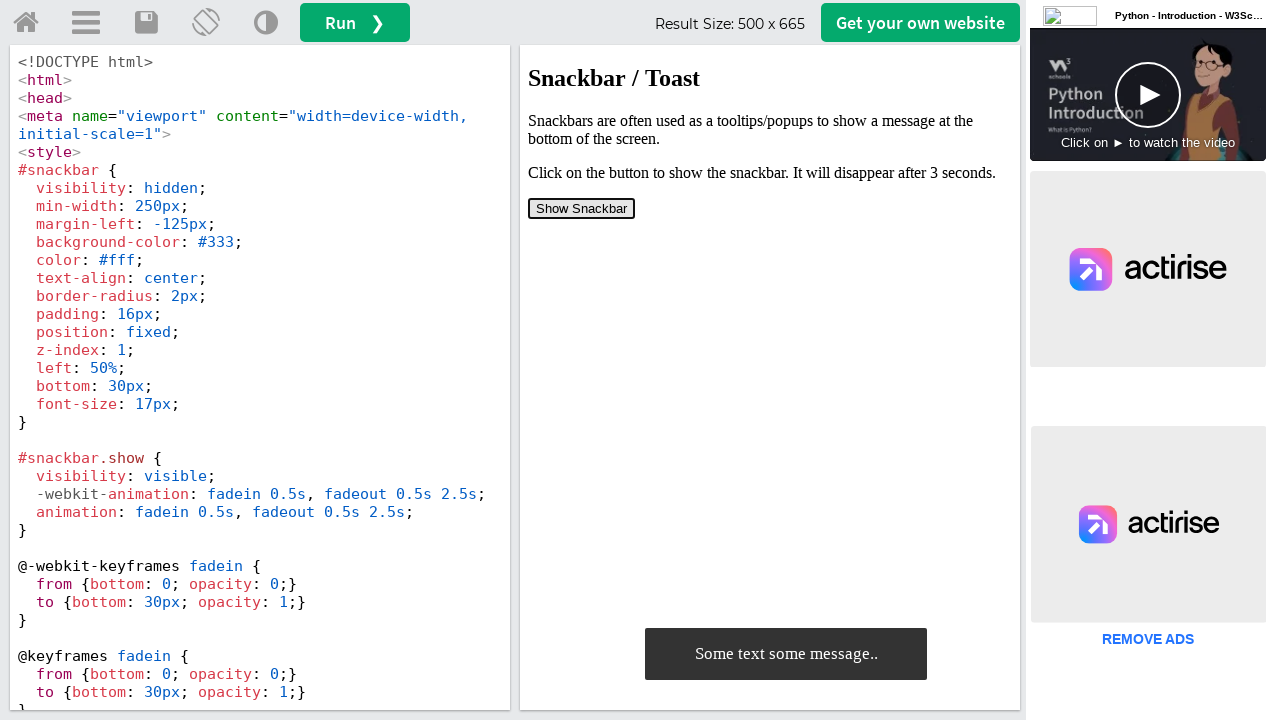